Tests that clicking Clear completed button removes completed items from the list.

Starting URL: https://demo.playwright.dev/todomvc

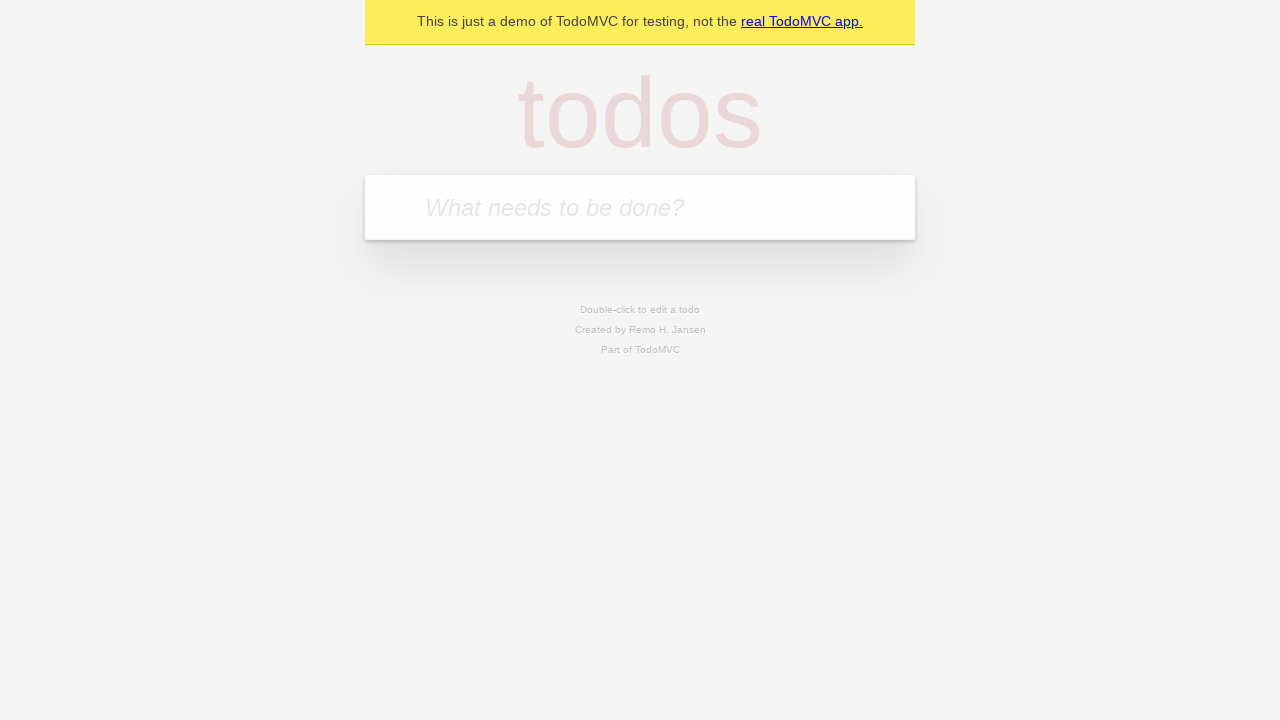

Filled todo input with 'buy some cheese' on input[placeholder='What needs to be done?']
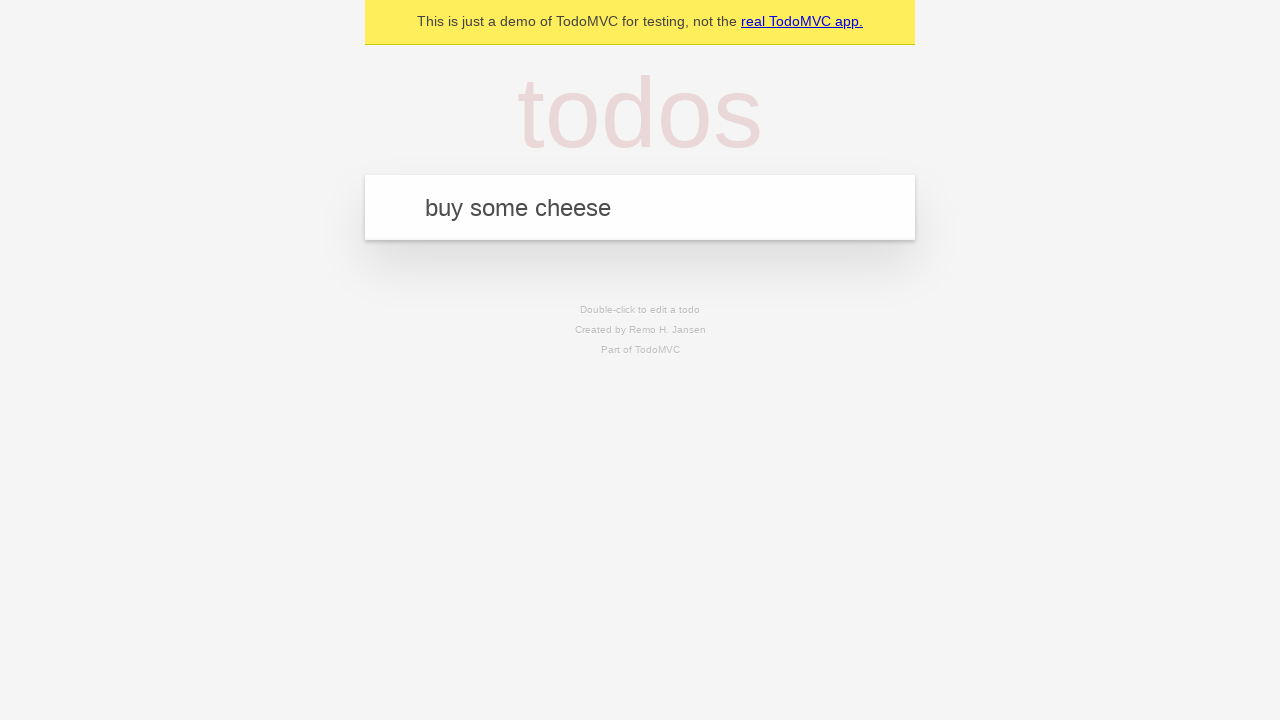

Pressed Enter to create first todo item on input[placeholder='What needs to be done?']
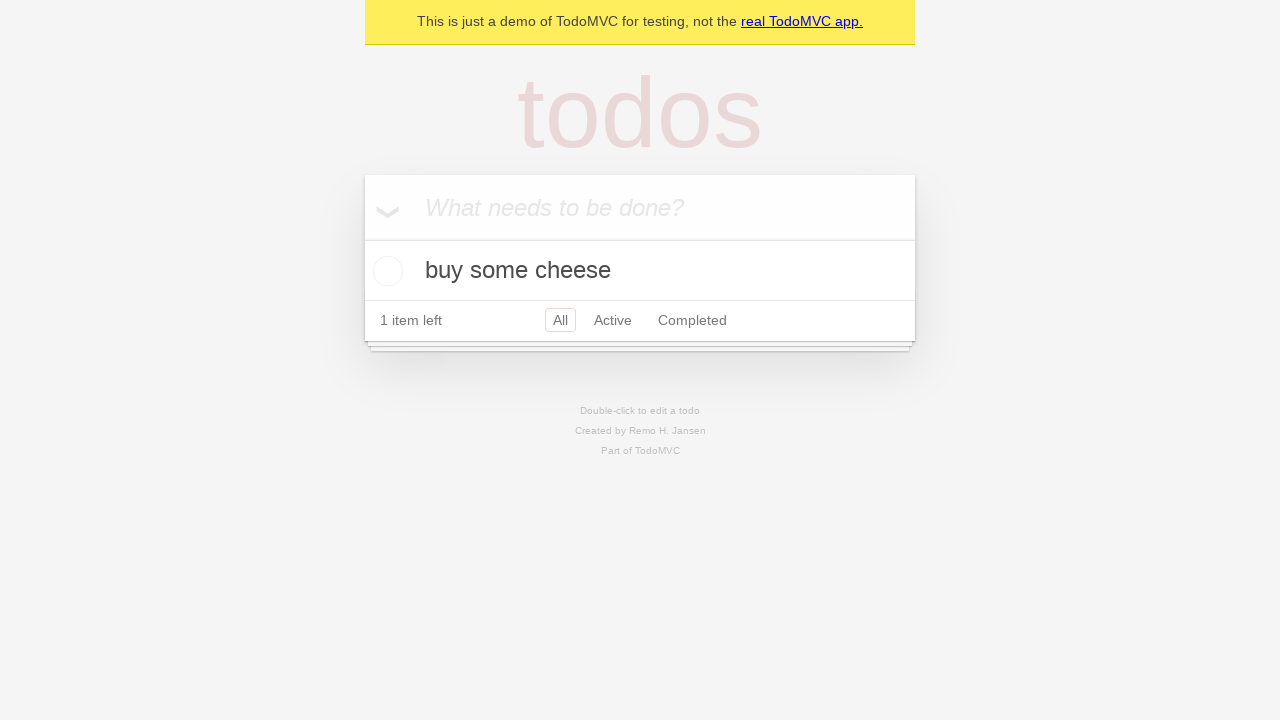

Filled todo input with 'feed the cat' on input[placeholder='What needs to be done?']
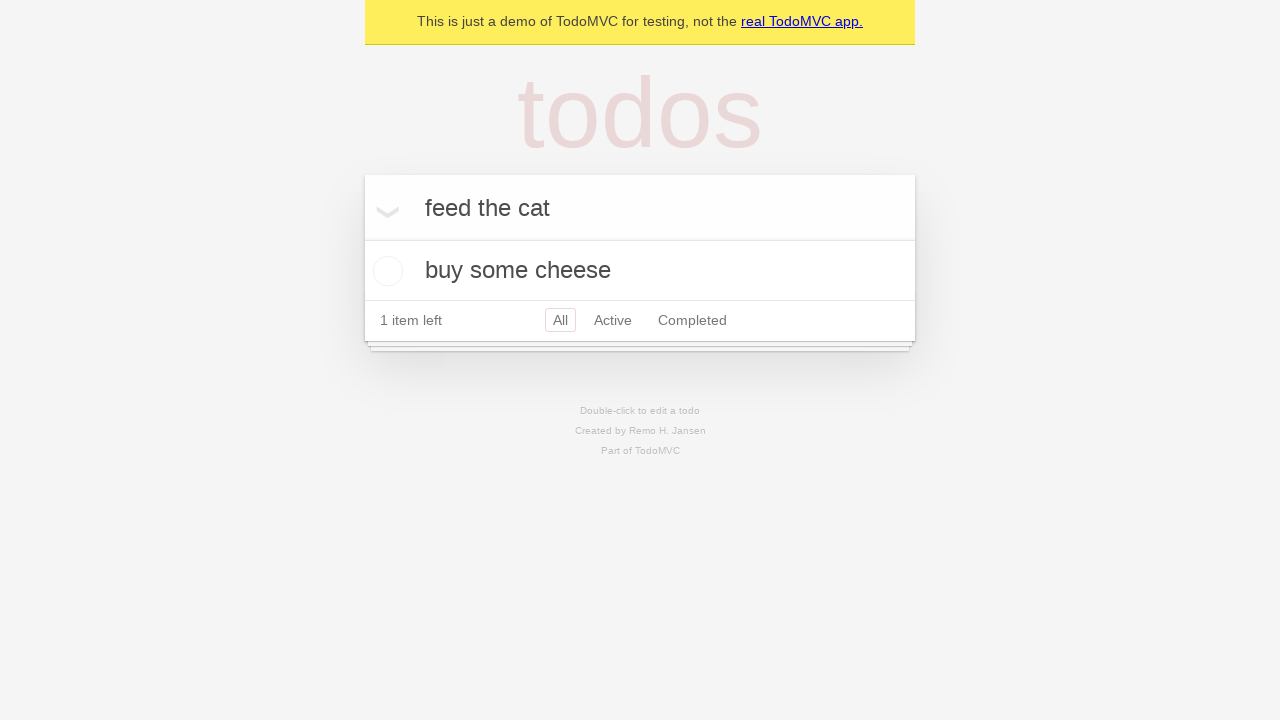

Pressed Enter to create second todo item on input[placeholder='What needs to be done?']
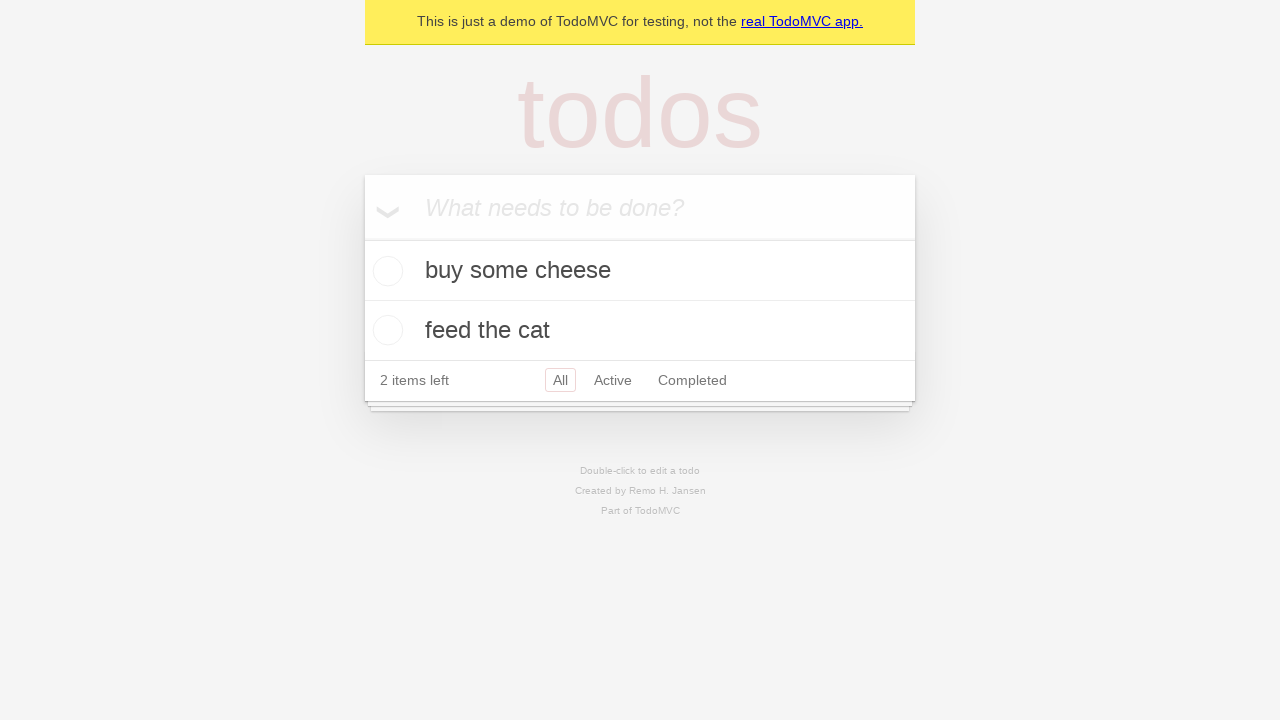

Filled todo input with 'book a doctors appointment' on input[placeholder='What needs to be done?']
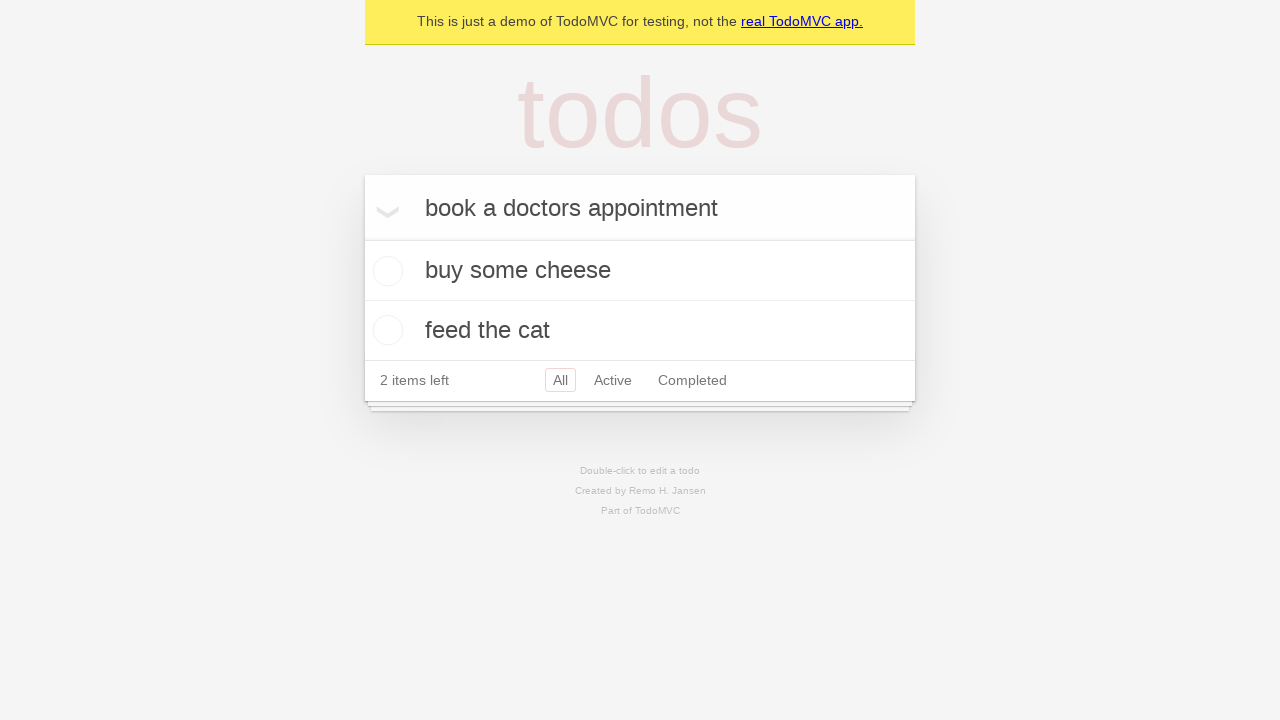

Pressed Enter to create third todo item on input[placeholder='What needs to be done?']
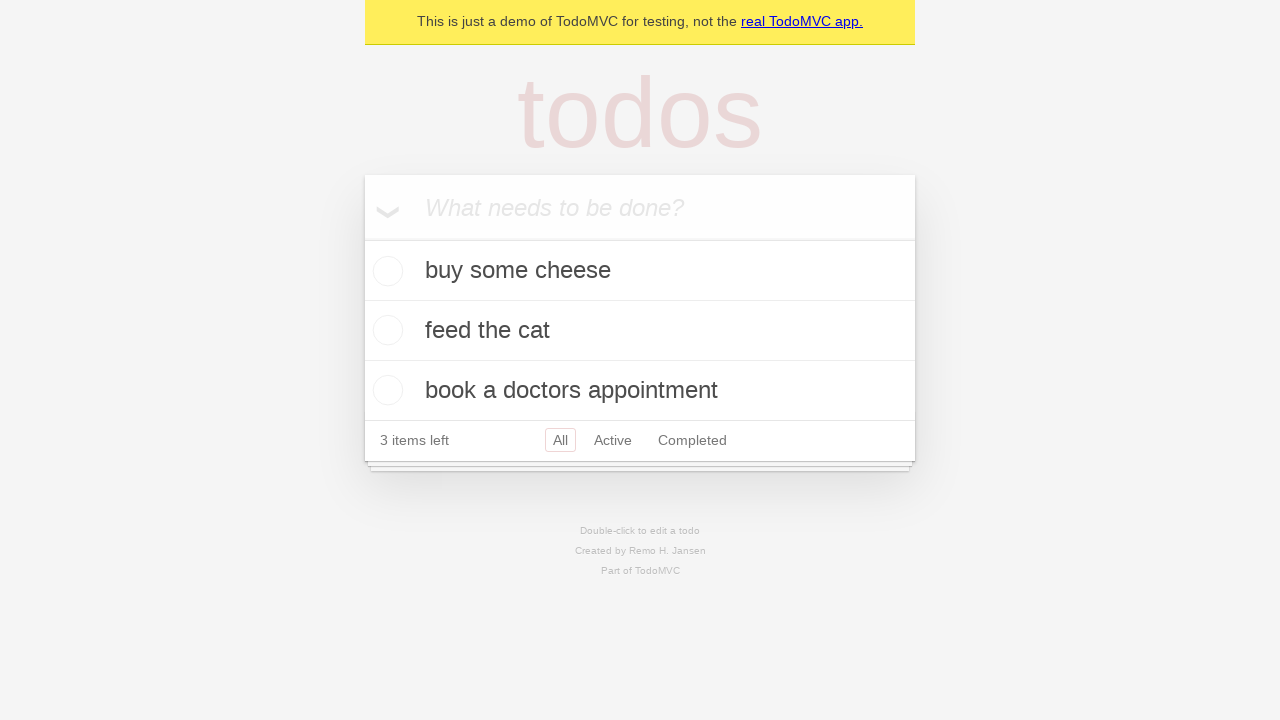

Checked the second todo item (feed the cat) at (385, 330) on [data-testid='todo-item']:nth-child(2) input[type='checkbox']
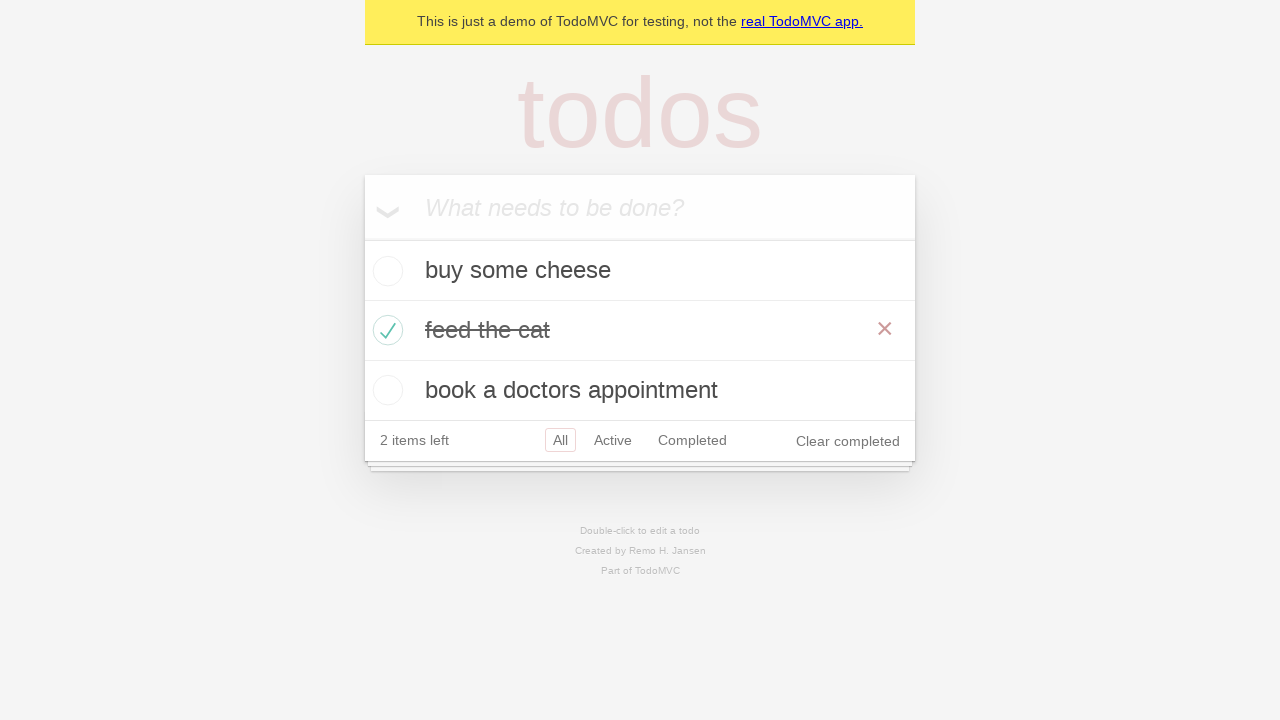

Clicked Clear completed button to remove completed items at (848, 441) on button:has-text('Clear completed')
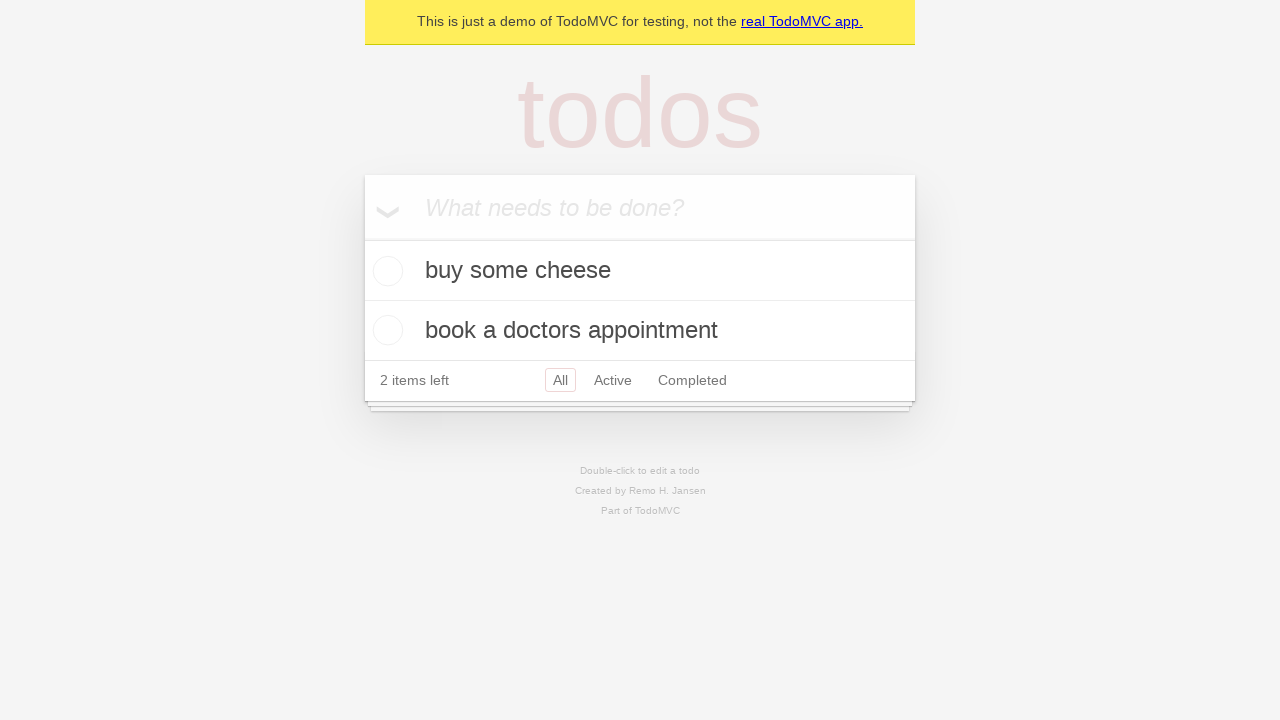

Waited for todo list to update after clearing completed items
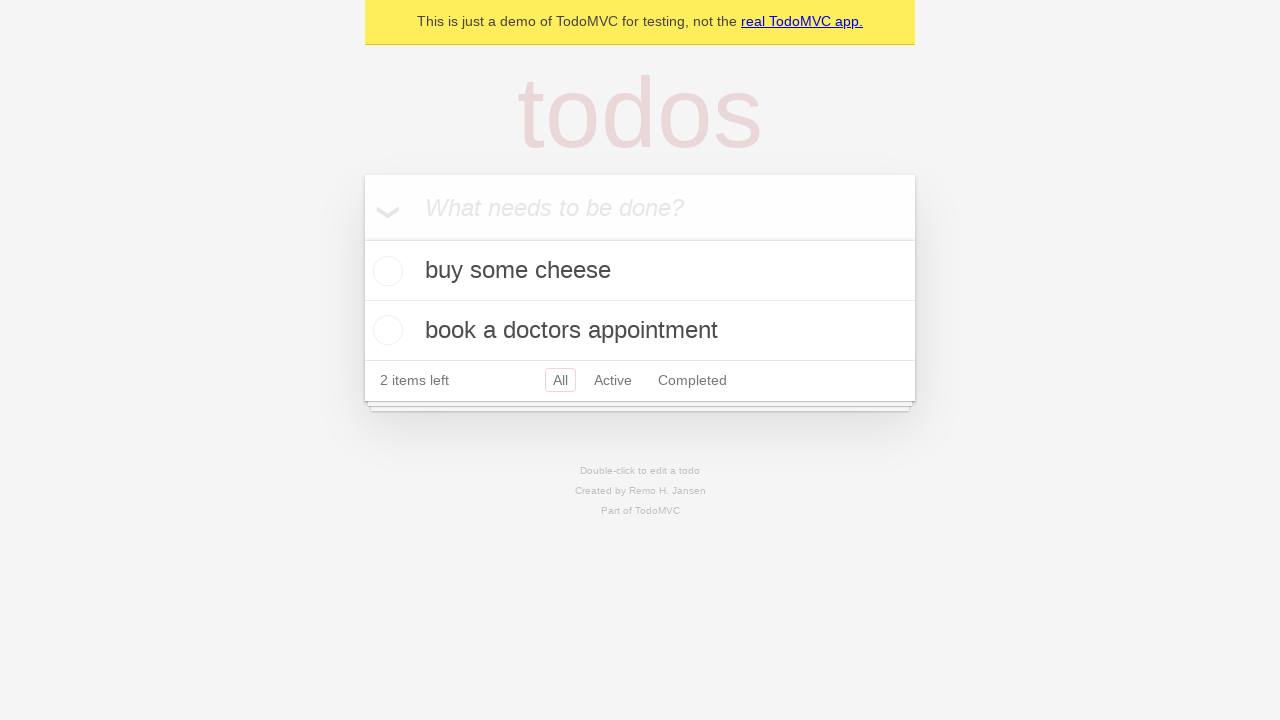

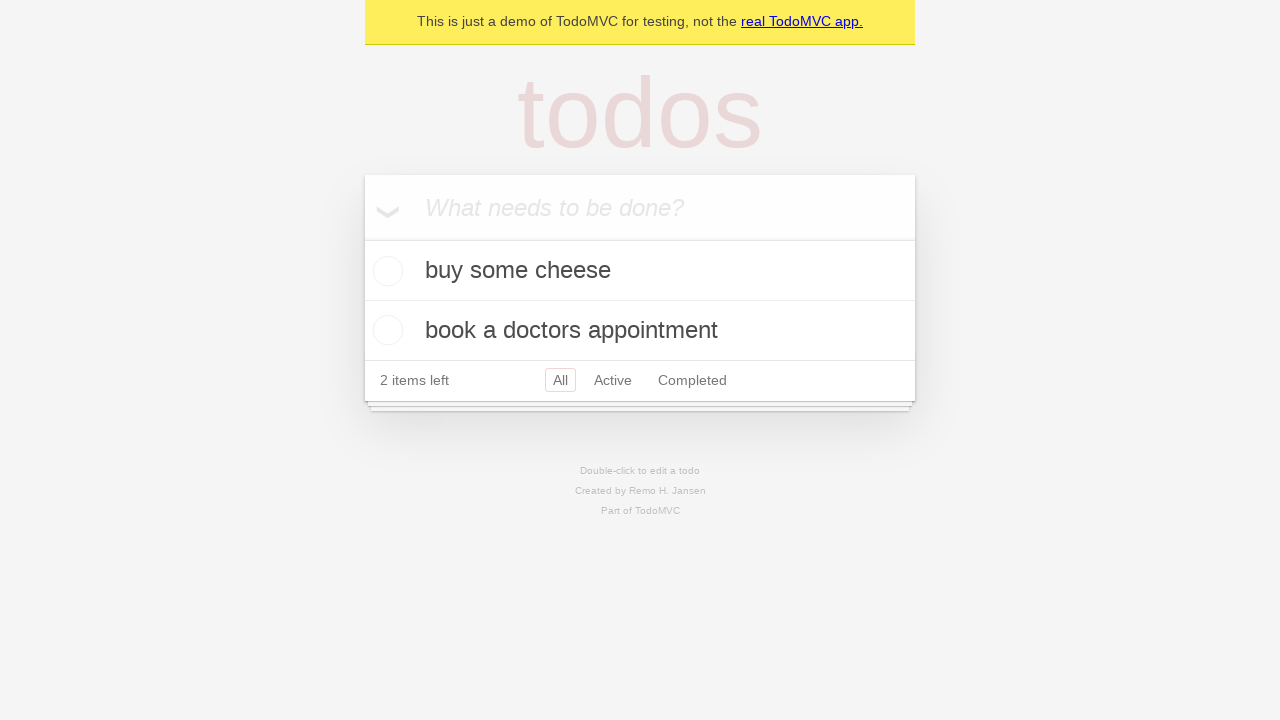